Tests JavaScript alert handling by clicking a button that triggers a JS alert and accepting it

Starting URL: https://the-internet.herokuapp.com/javascript_alerts

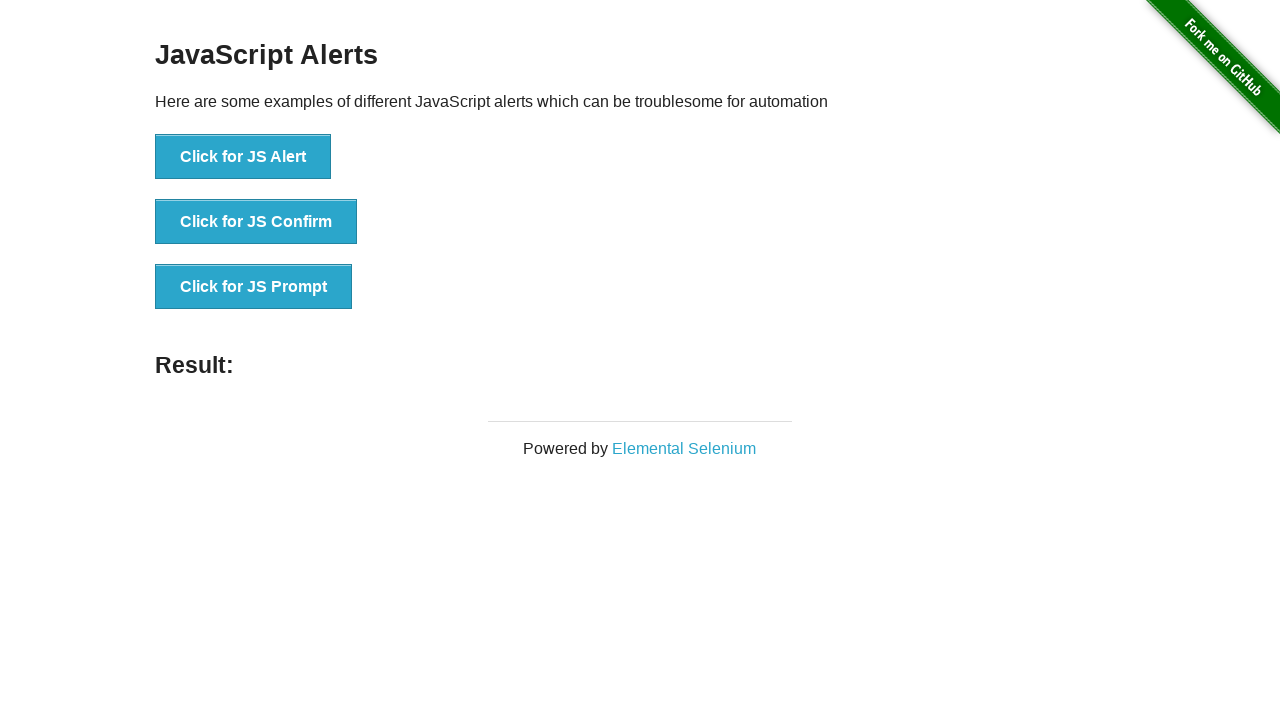

Clicked button to trigger JavaScript alert at (243, 157) on xpath=//button[@onclick='jsAlert()']
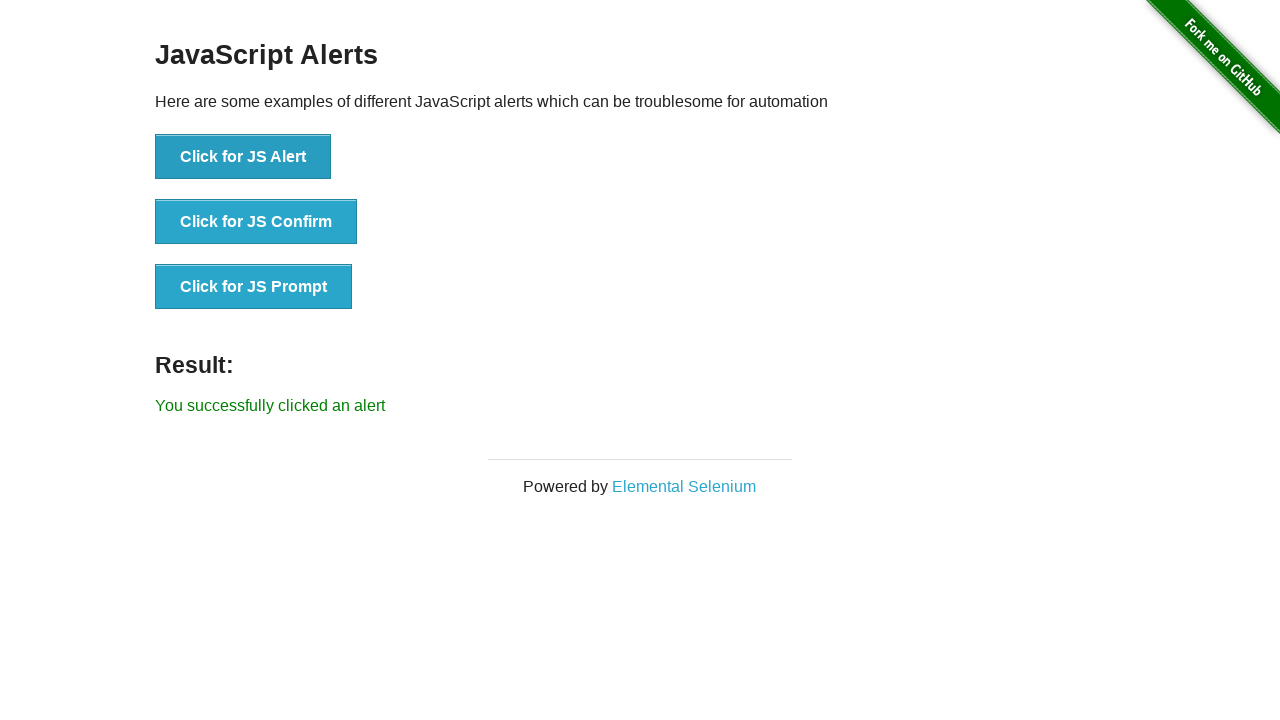

Set up dialog handler to accept alert
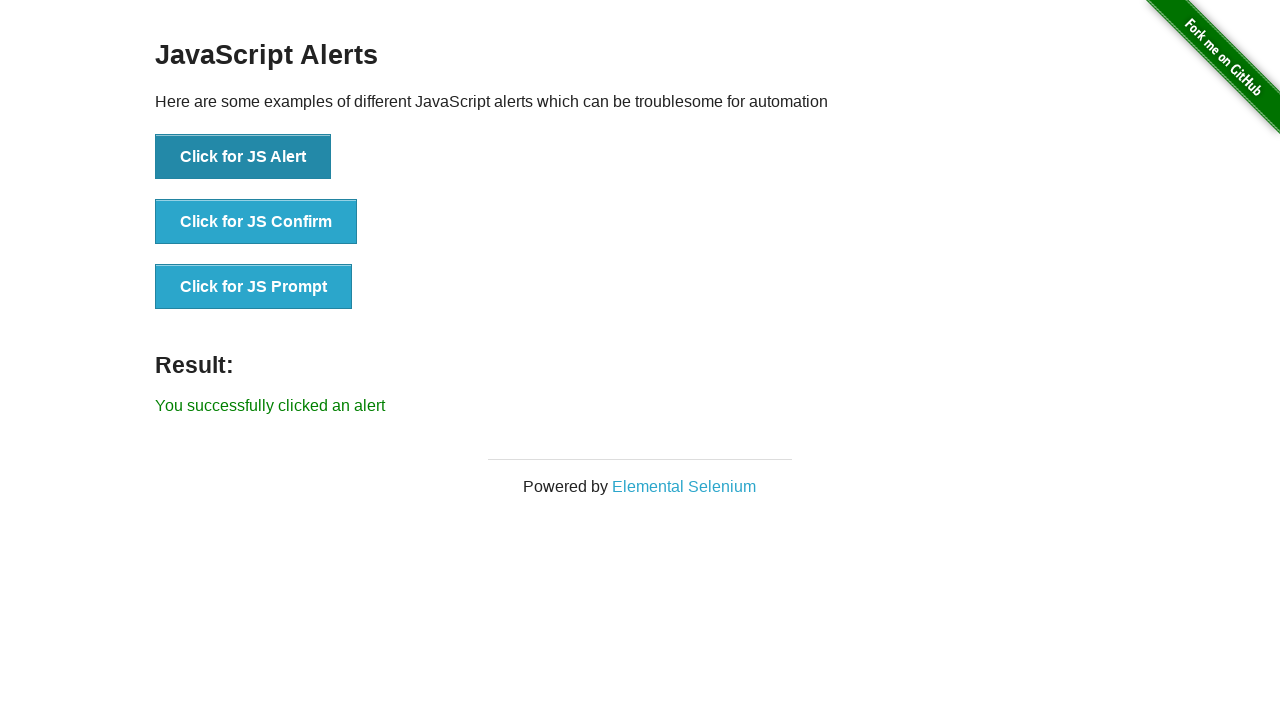

Alert was accepted and result element appeared
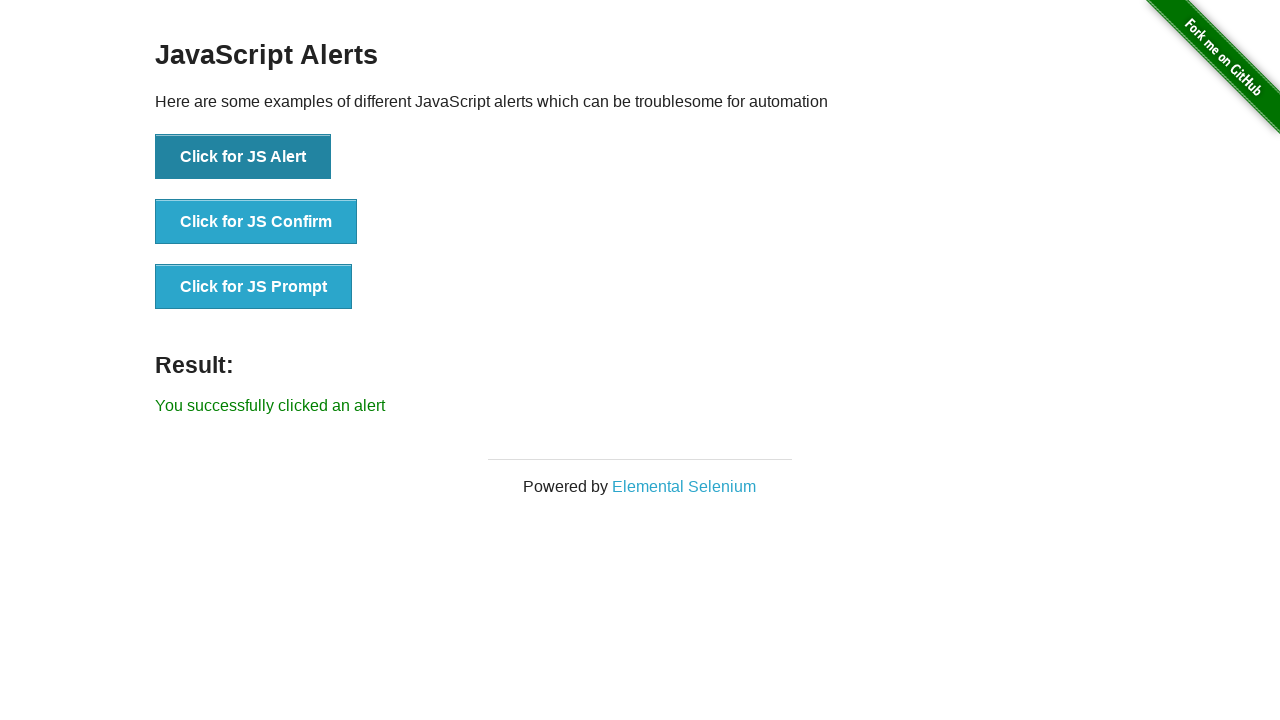

Verified that result element is visible
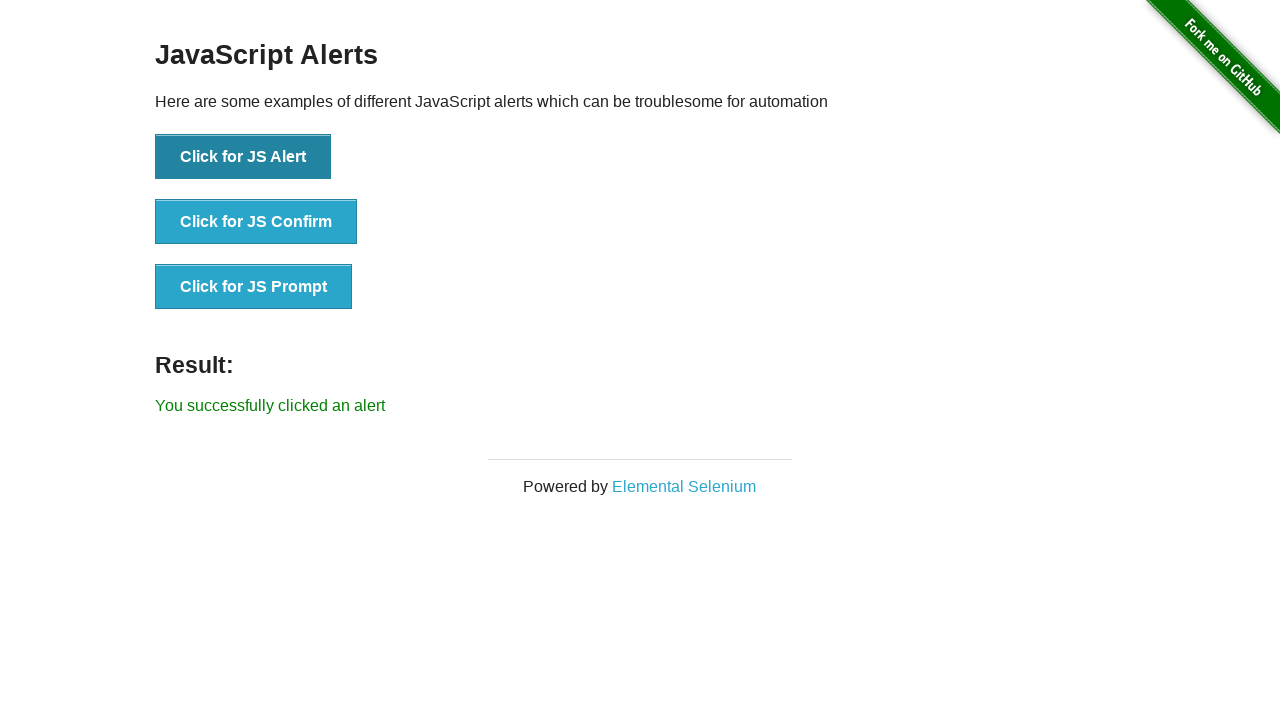

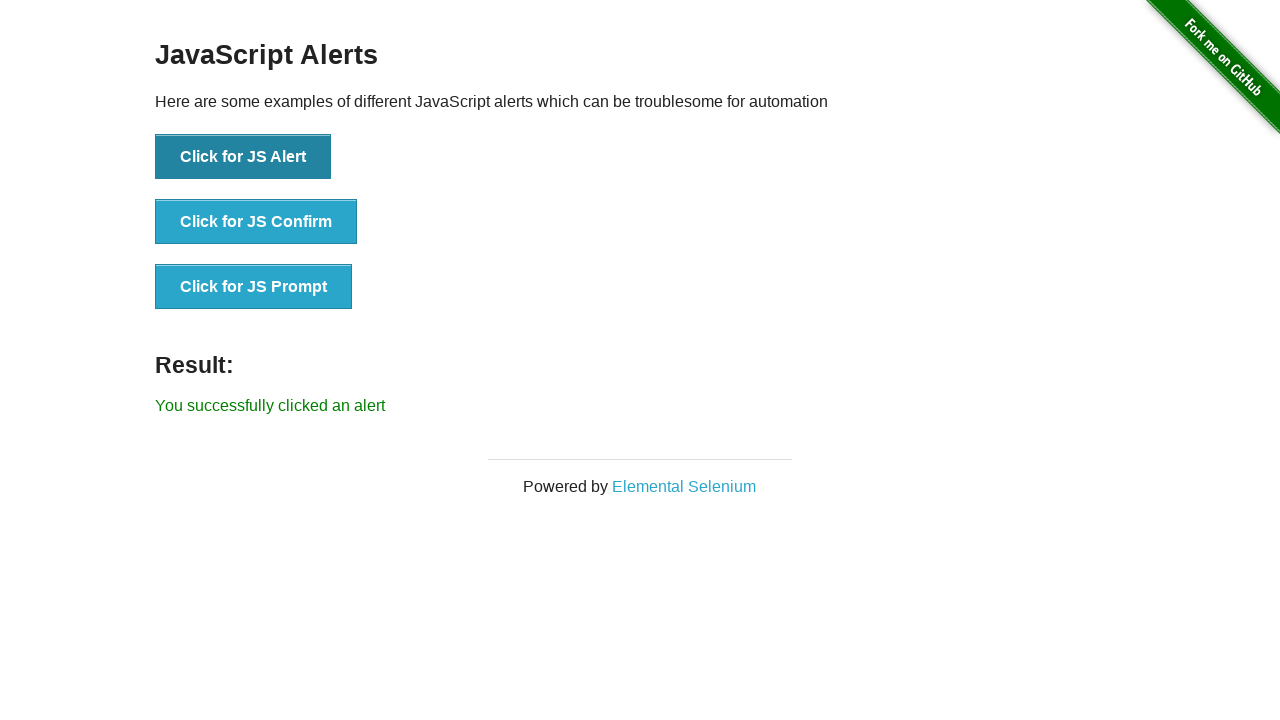